Tests that clicking Clear completed removes completed items from the list

Starting URL: https://demo.playwright.dev/todomvc

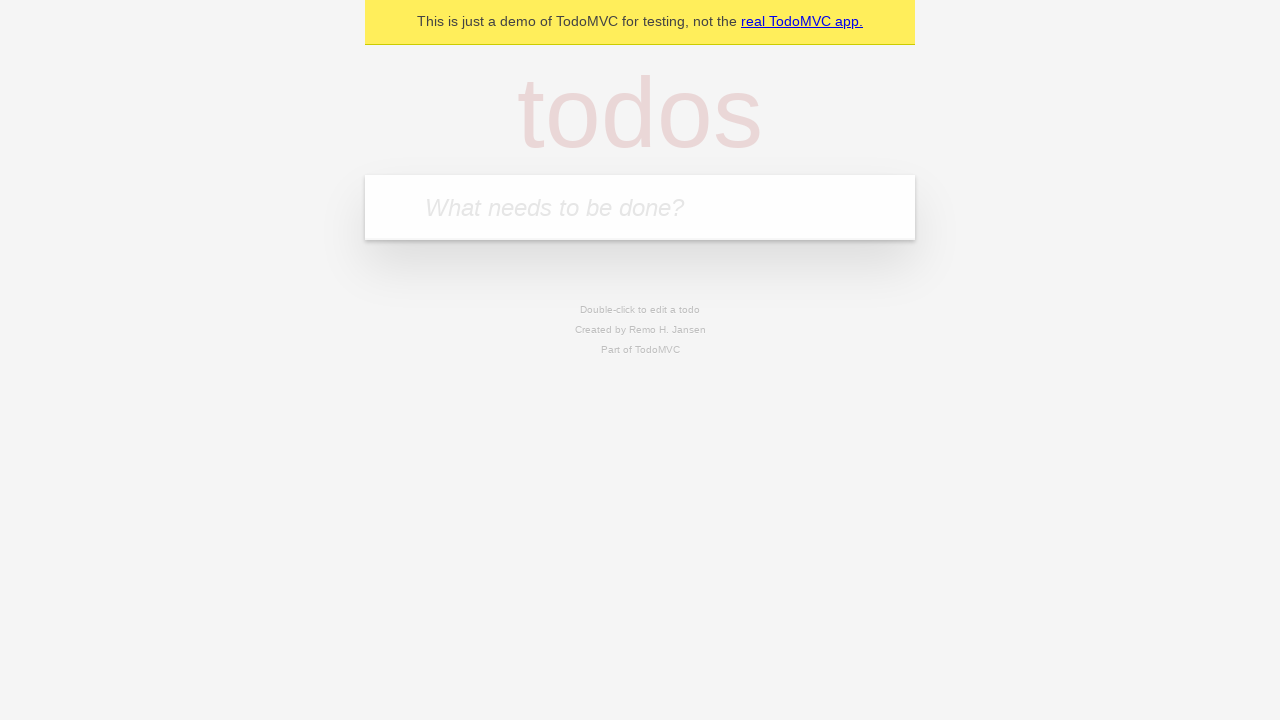

Filled todo input with 'buy some cheese' on internal:attr=[placeholder="What needs to be done?"i]
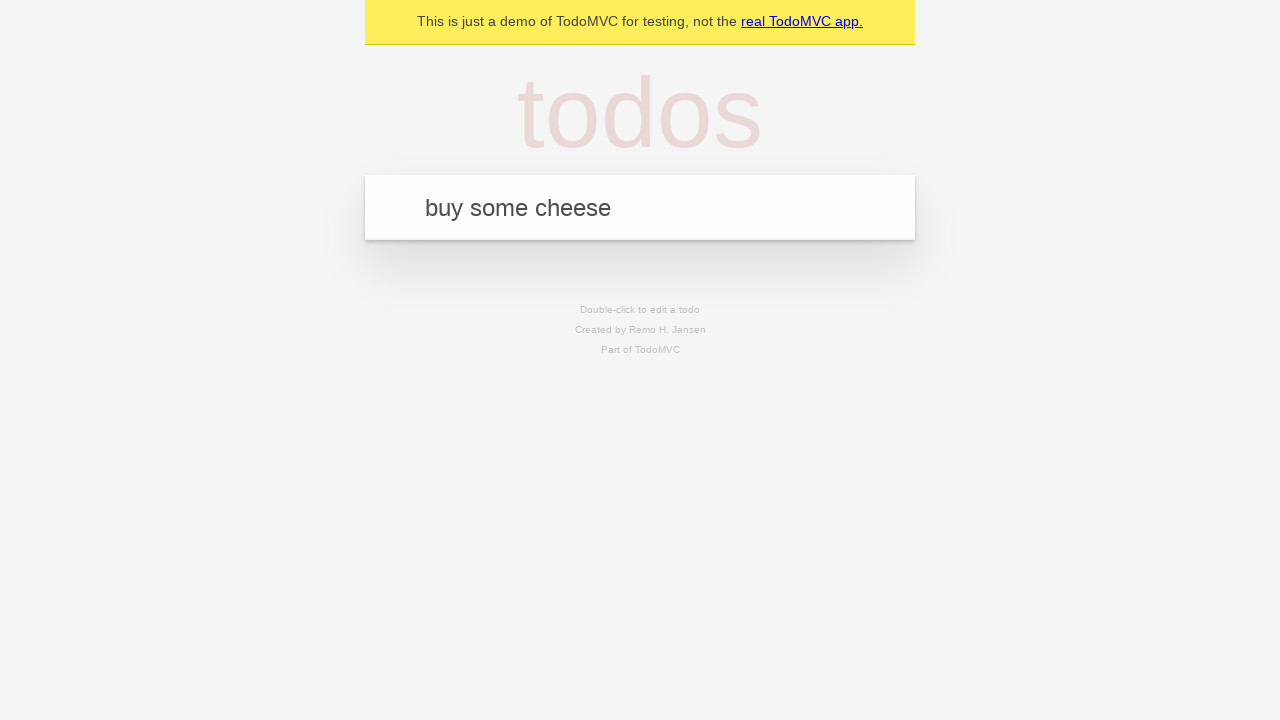

Pressed Enter to add first todo on internal:attr=[placeholder="What needs to be done?"i]
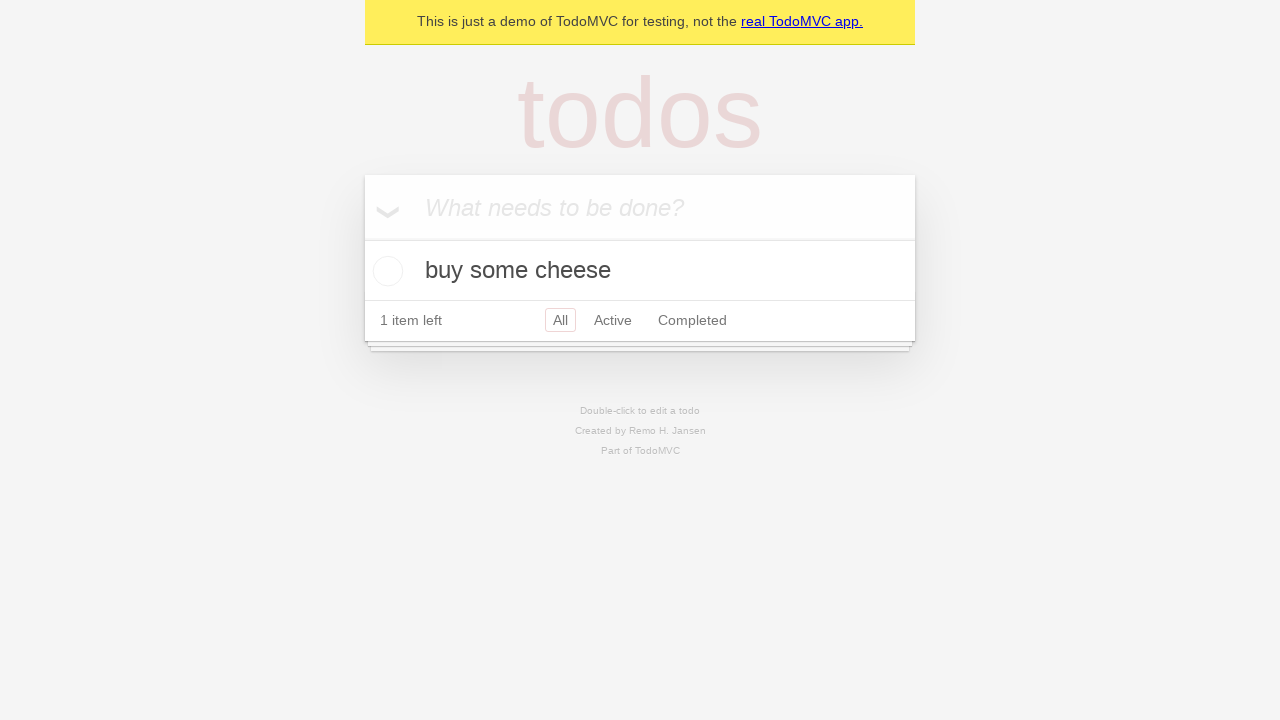

Filled todo input with 'feed the cat' on internal:attr=[placeholder="What needs to be done?"i]
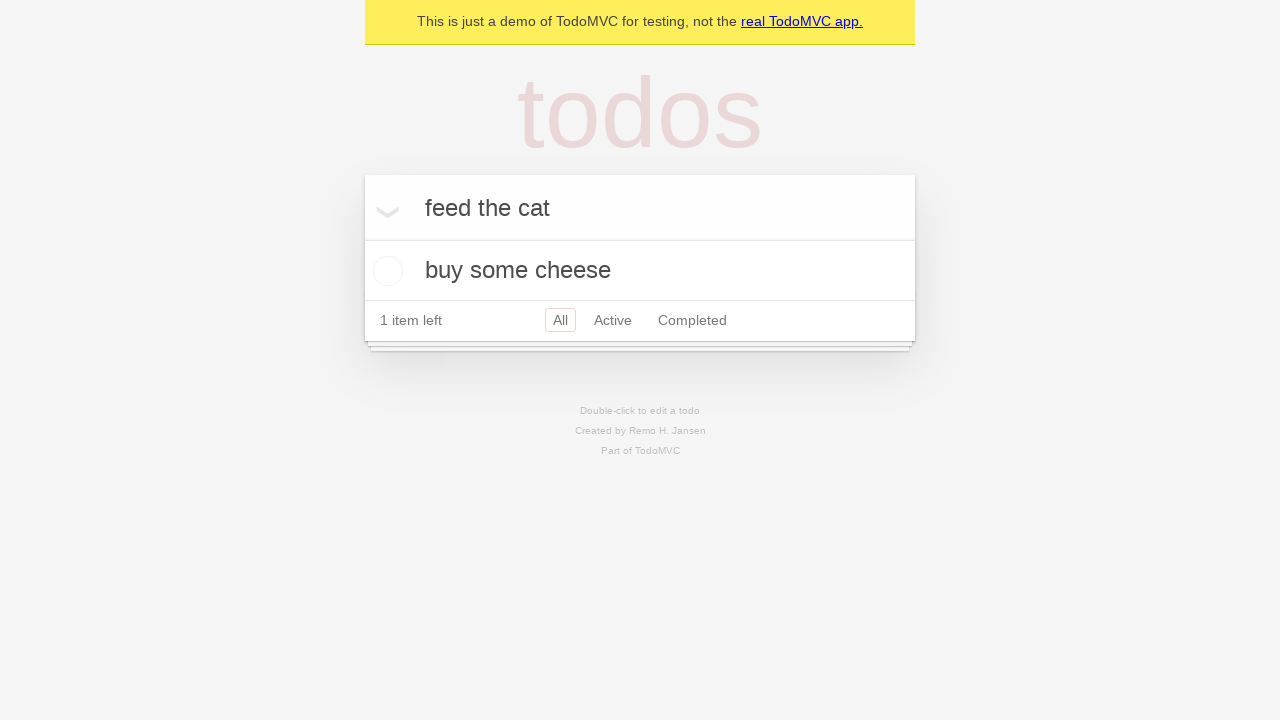

Pressed Enter to add second todo on internal:attr=[placeholder="What needs to be done?"i]
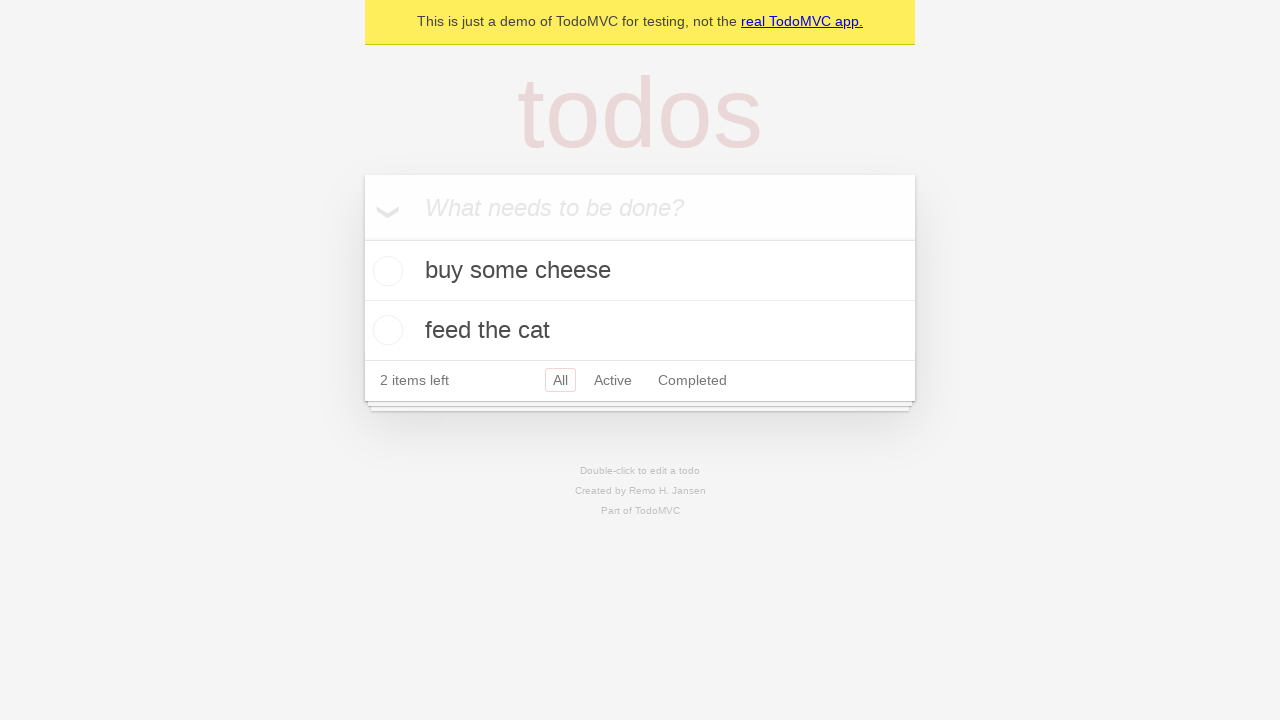

Filled todo input with 'book a doctors appointment' on internal:attr=[placeholder="What needs to be done?"i]
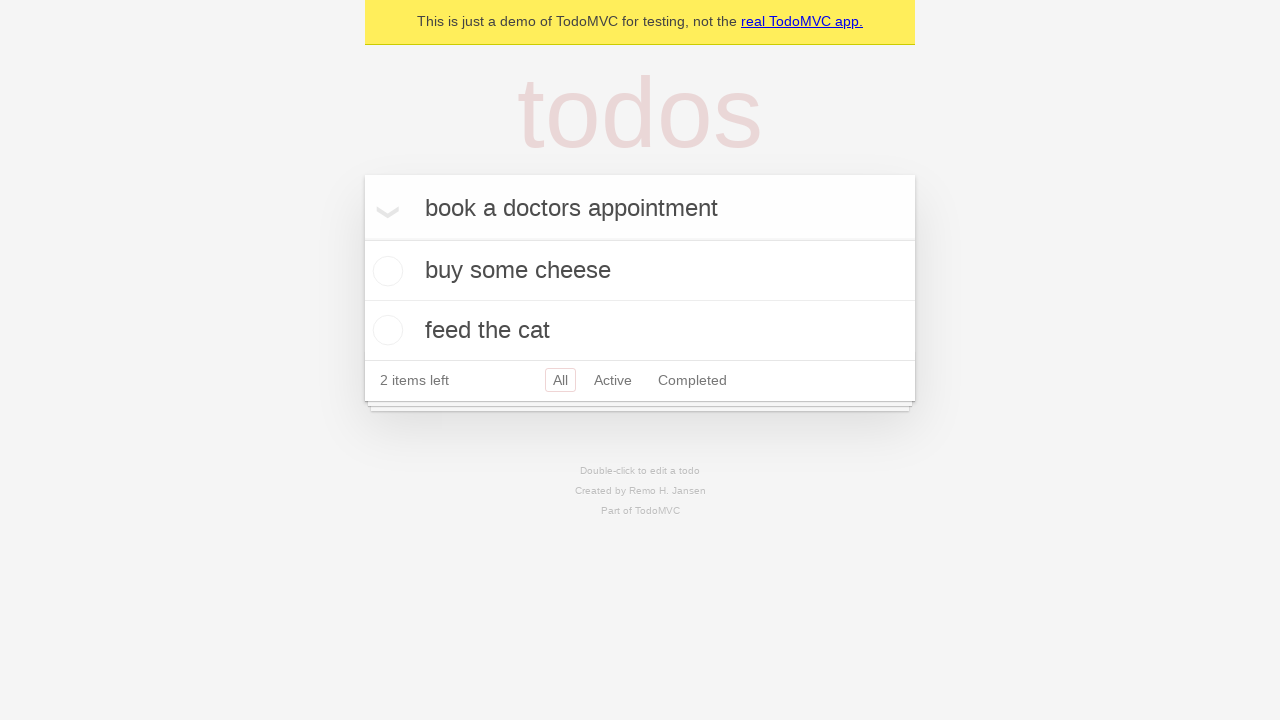

Pressed Enter to add third todo on internal:attr=[placeholder="What needs to be done?"i]
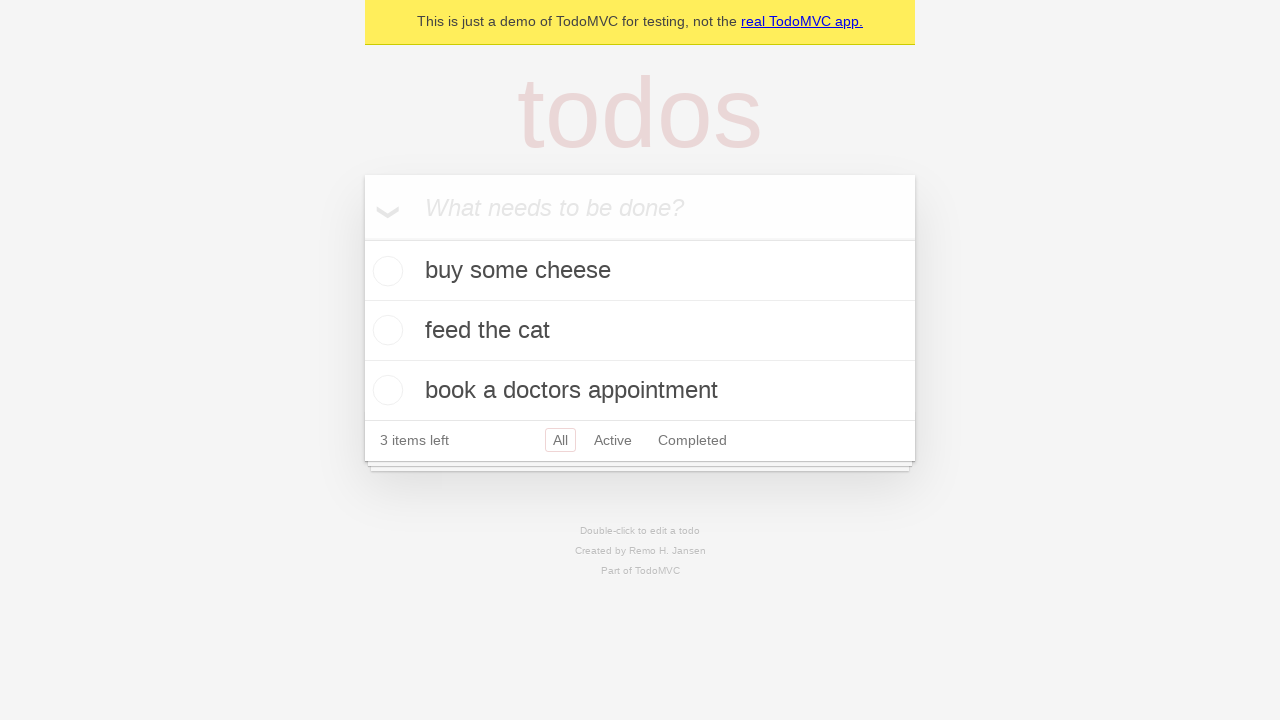

Checked the second todo item checkbox at (385, 330) on [data-testid='todo-item'] >> nth=1 >> internal:role=checkbox
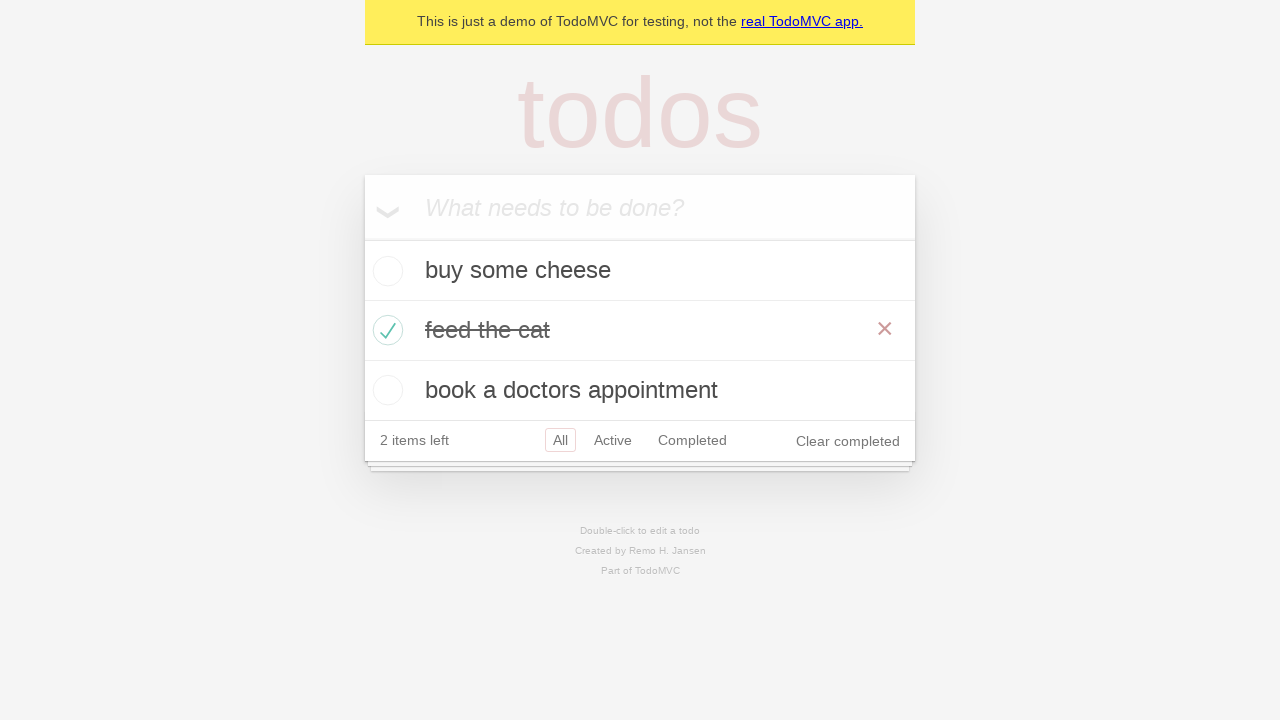

Clicked Clear completed button to remove completed items at (848, 441) on internal:role=button[name="Clear completed"i]
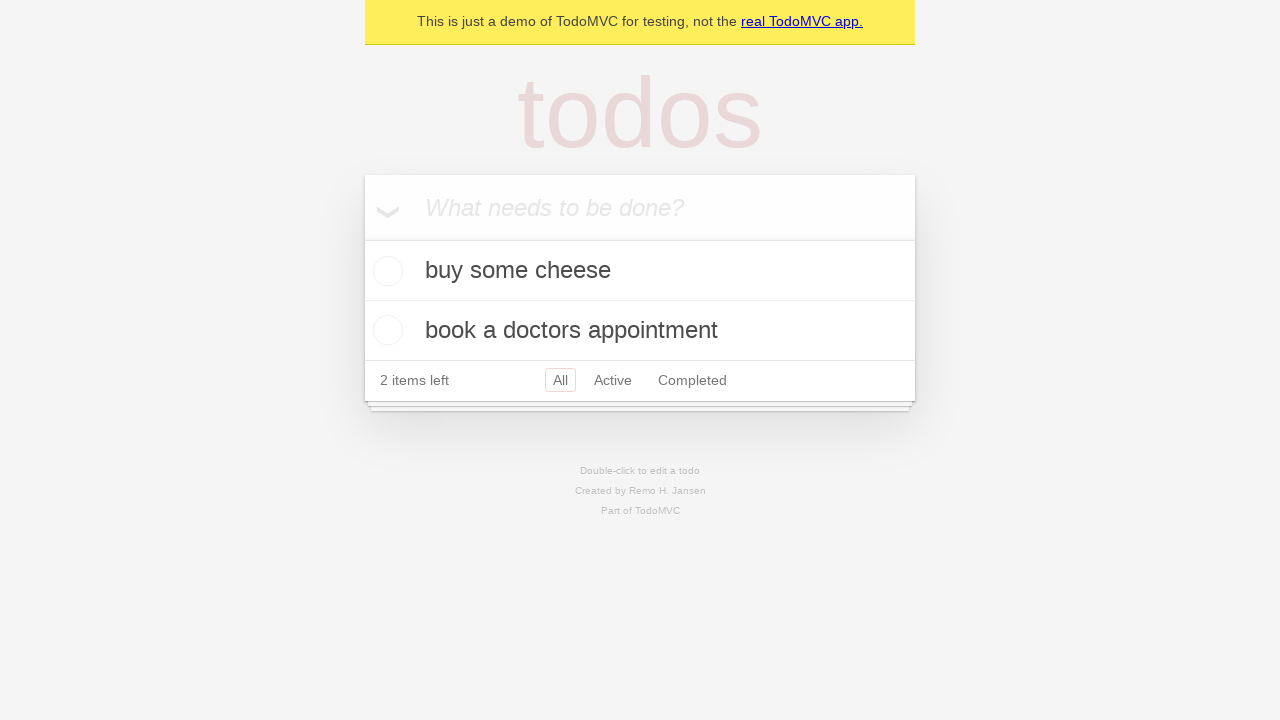

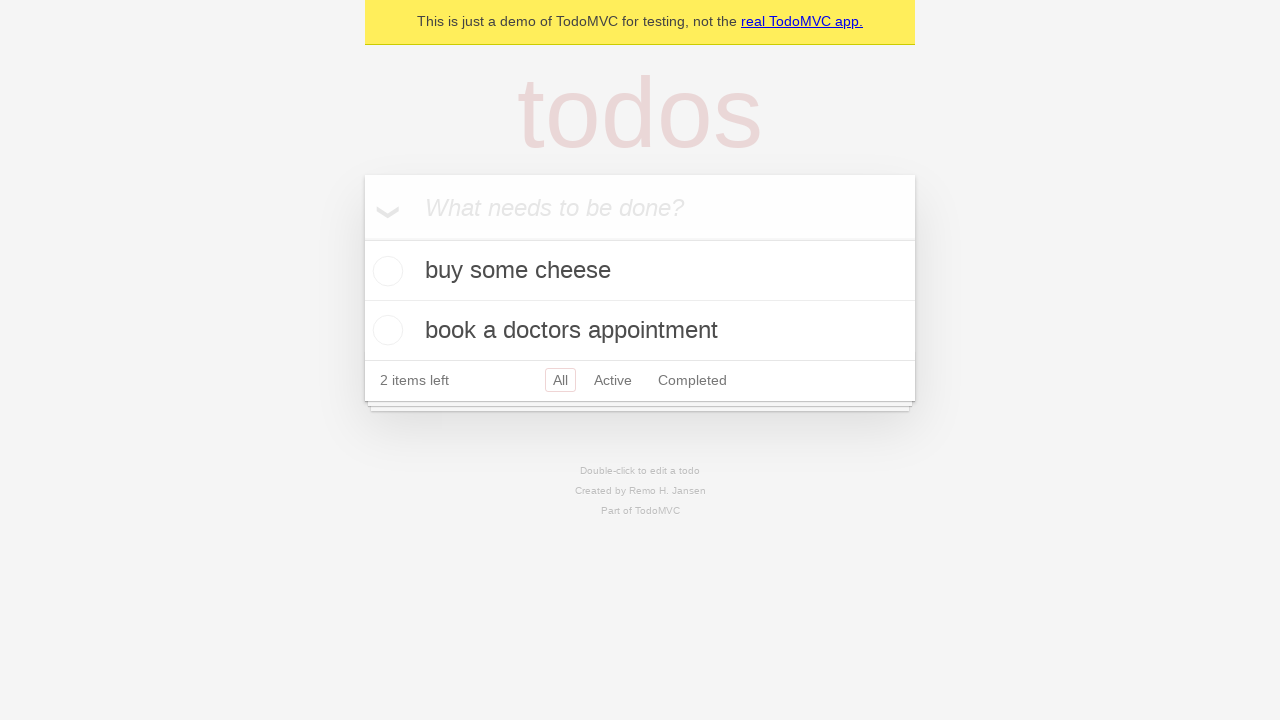